Tests a sample todo application by clicking on the first two items to mark them complete, adding a new todo item with custom text, and verifying the new item appears in the list.

Starting URL: https://lambdatest.github.io/sample-todo-app/

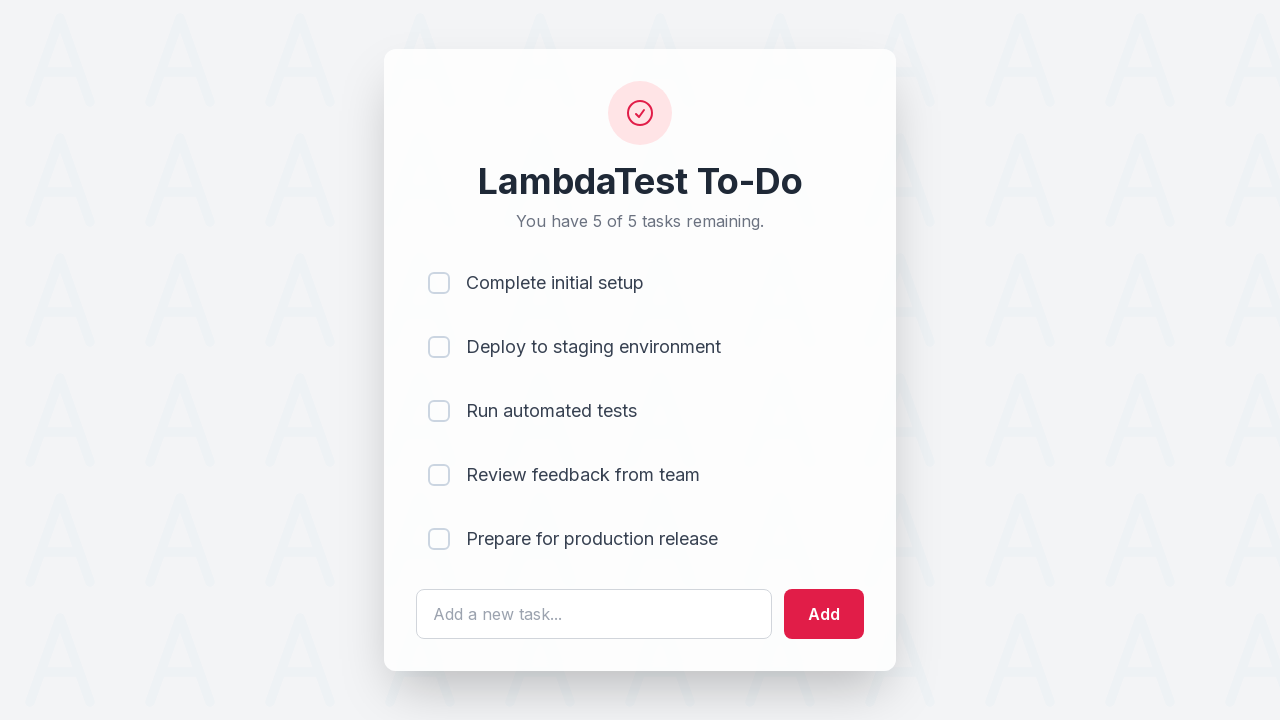

Clicked first todo item to mark as complete at (439, 283) on input[name='li1']
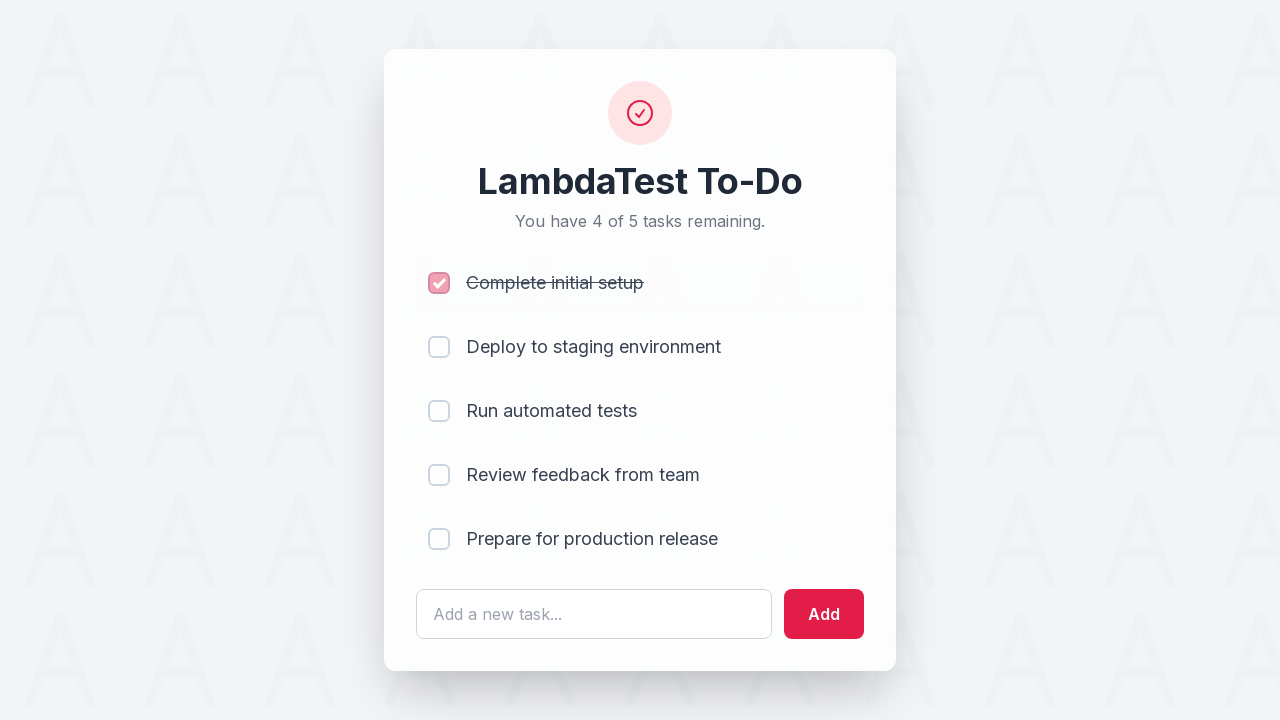

Clicked second todo item to mark as complete at (439, 347) on input[name='li2']
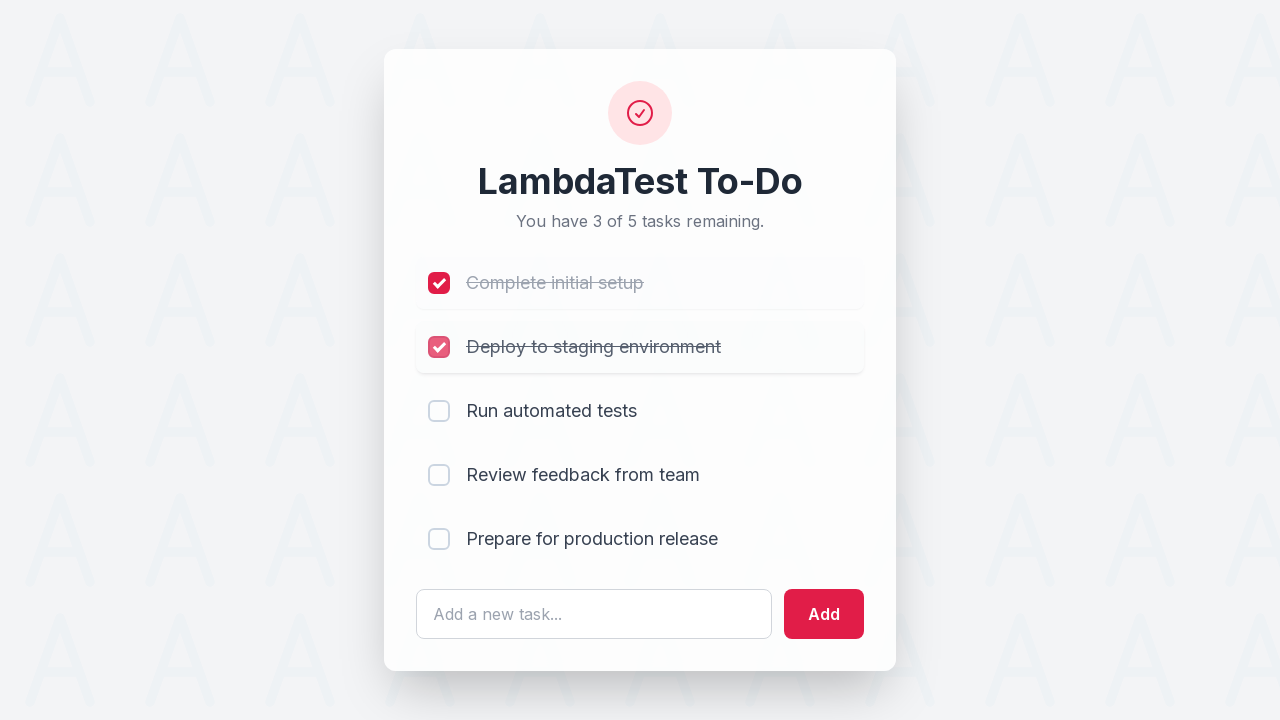

Cleared the todo text input field on #sampletodotext
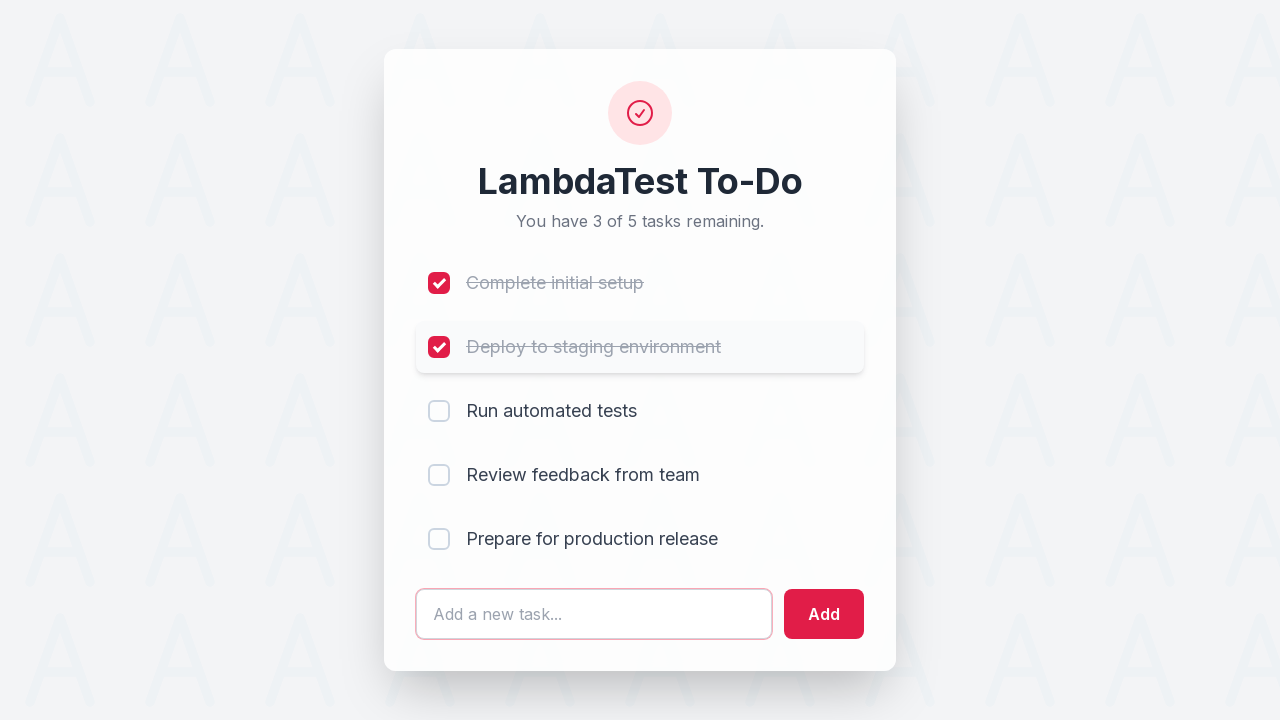

Filled todo input field with new item text: 'Yey, Let's add it to list' on #sampletodotext
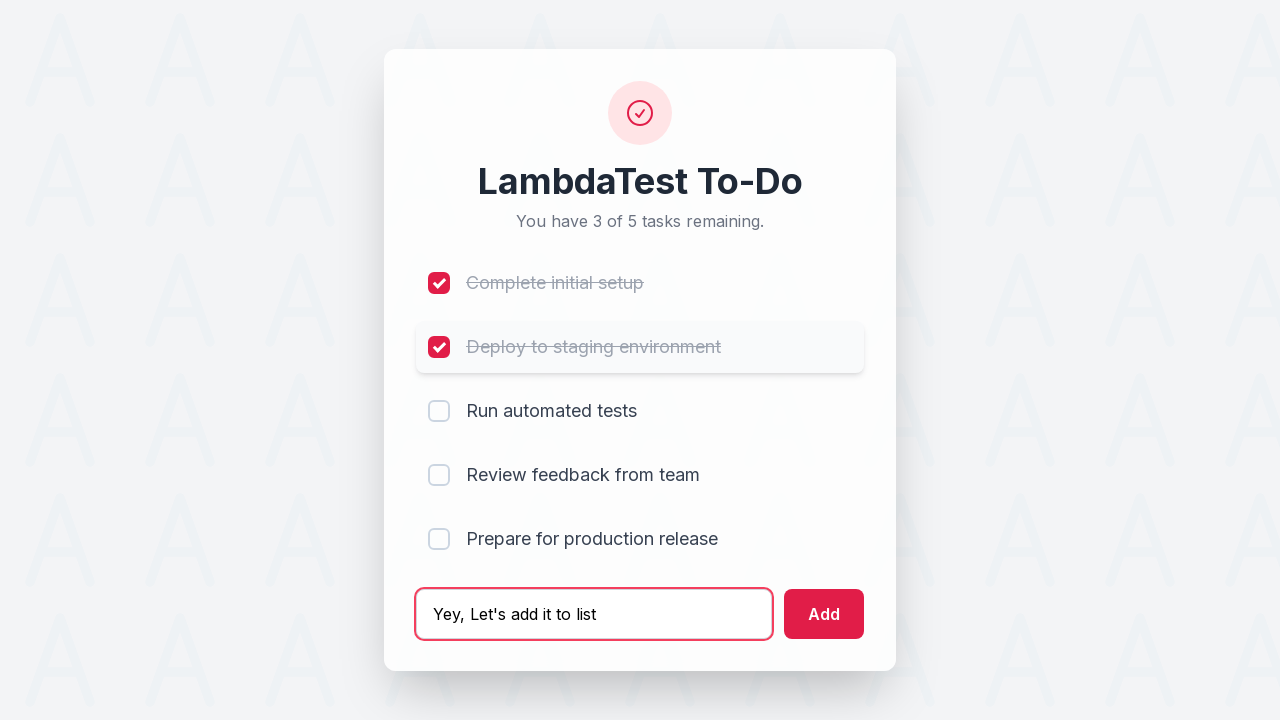

Clicked add button to create new todo item at (824, 614) on #addbutton
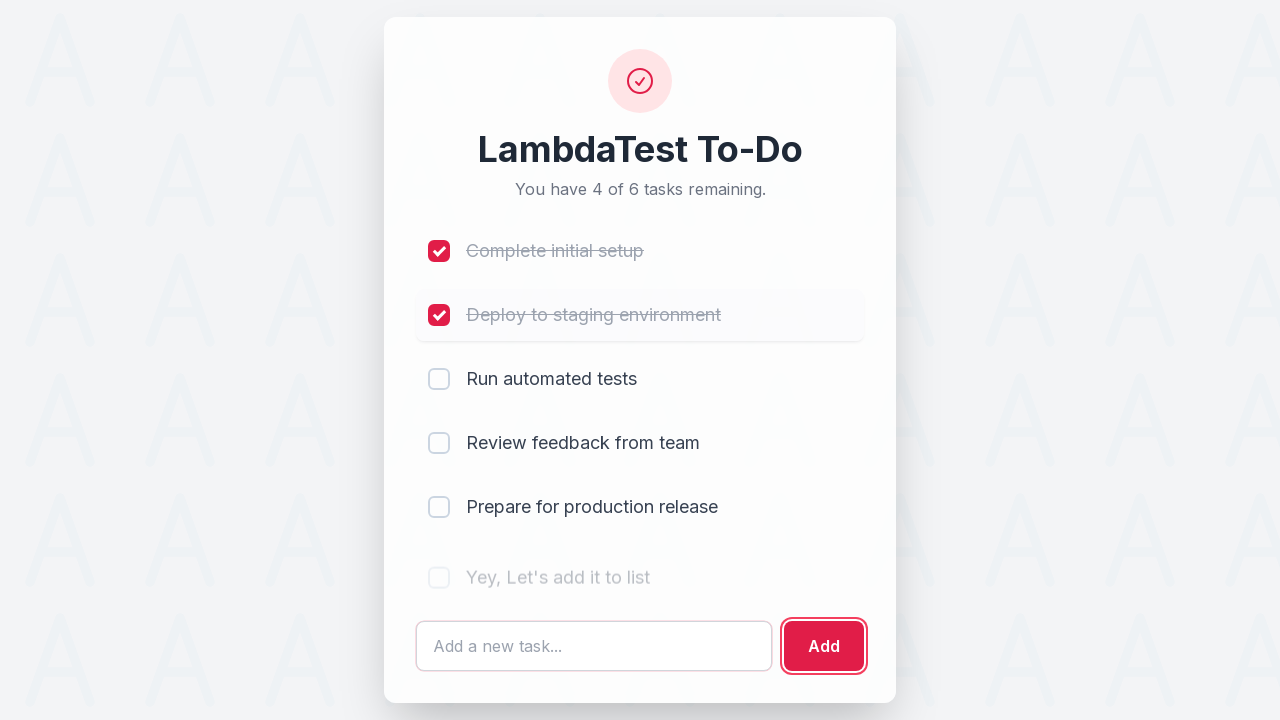

Retrieved text content of newly added todo item
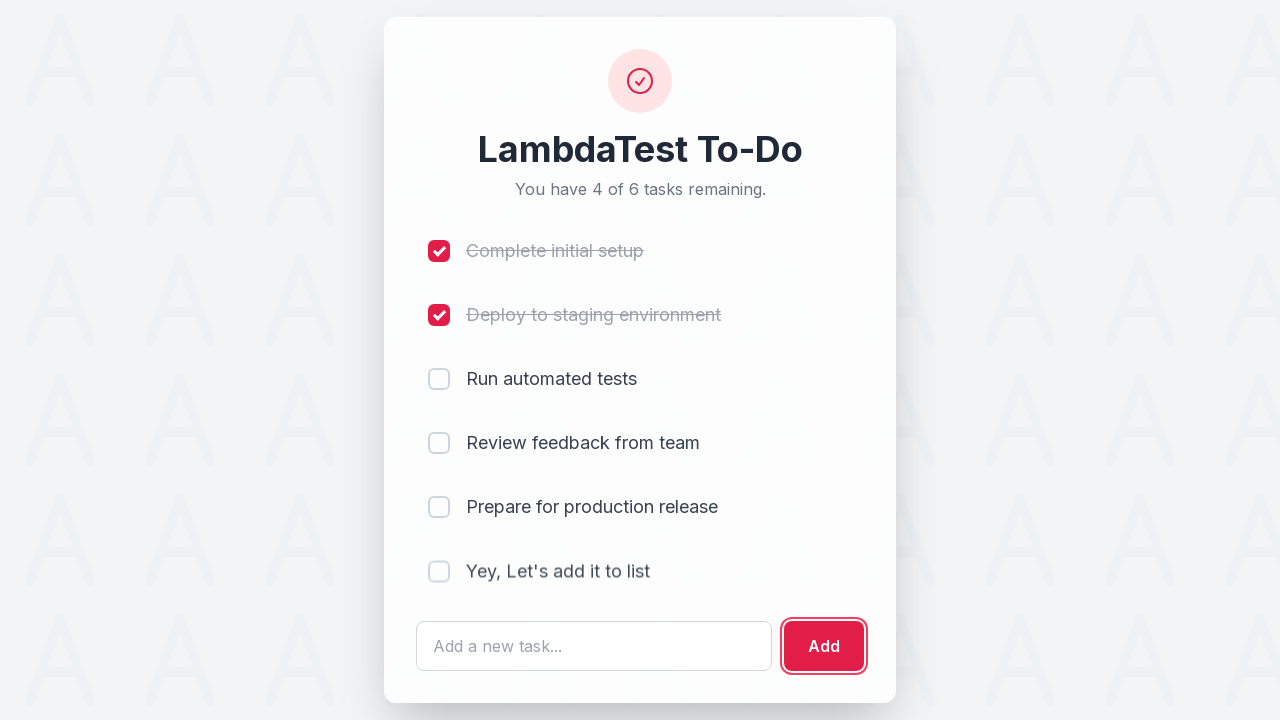

Verified that new todo item appears correctly in the list
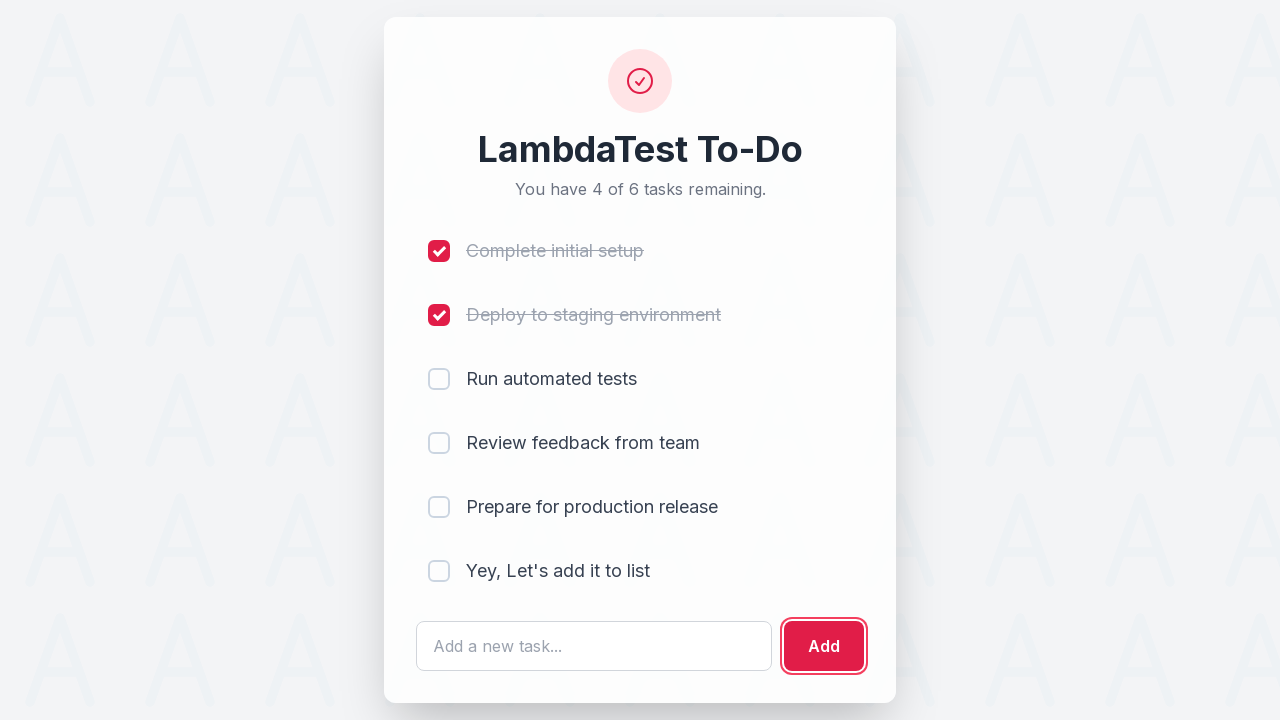

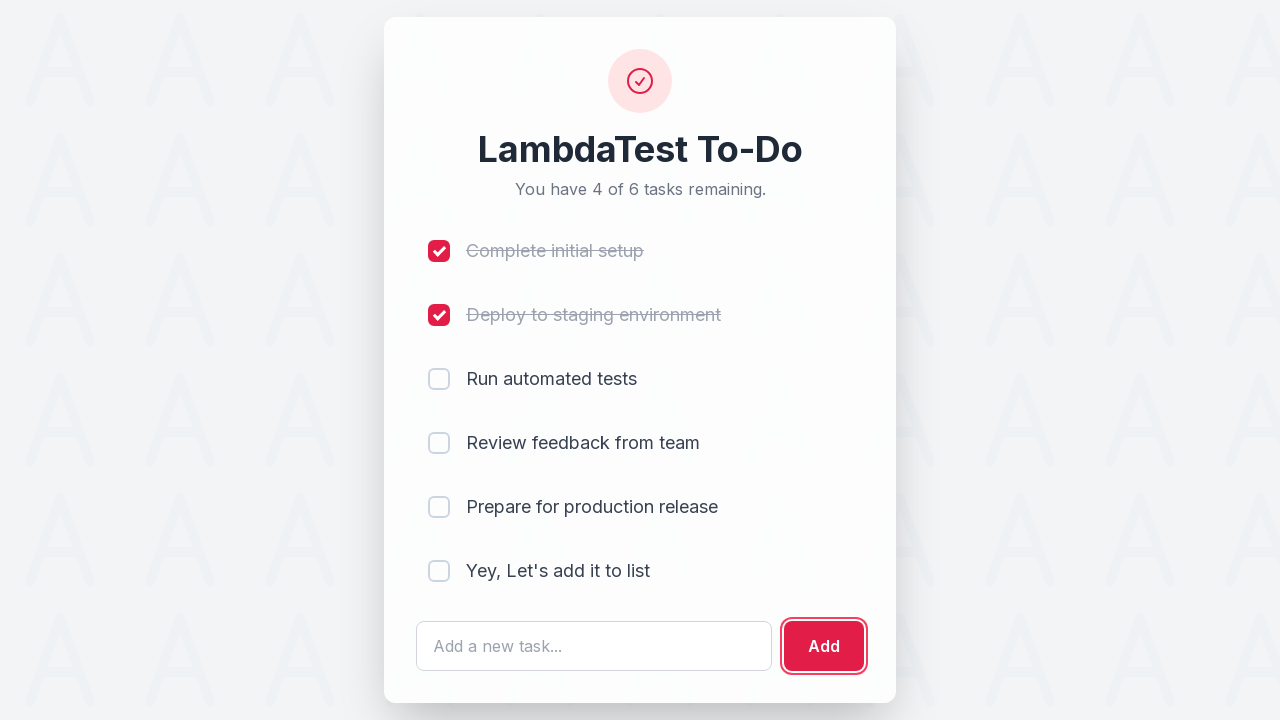